Tests alert handling functionality by interacting with a prompt alert, entering text, accepting it, and then dismissing a second alert

Starting URL: http://demo.automationtesting.in/Alerts.html

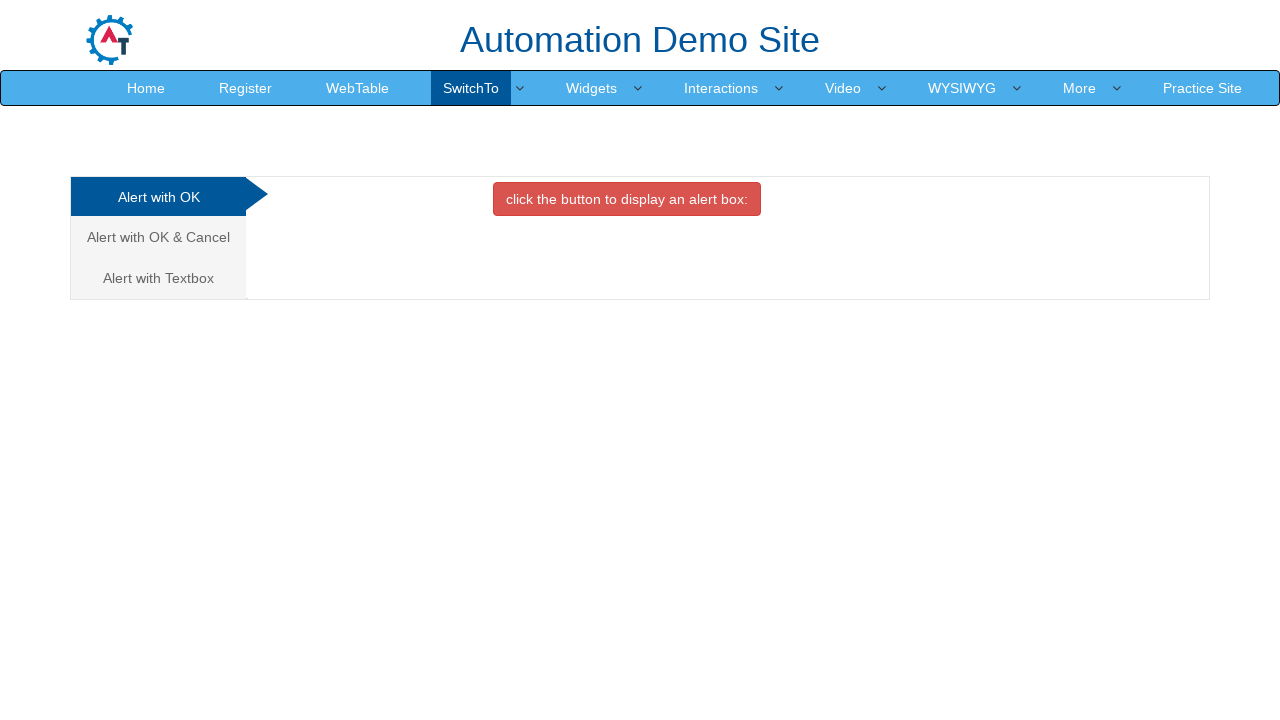

Clicked on 'Alert with Textbox' tab at (158, 278) on xpath=//a[contains(text(),'Alert with Textbox')]
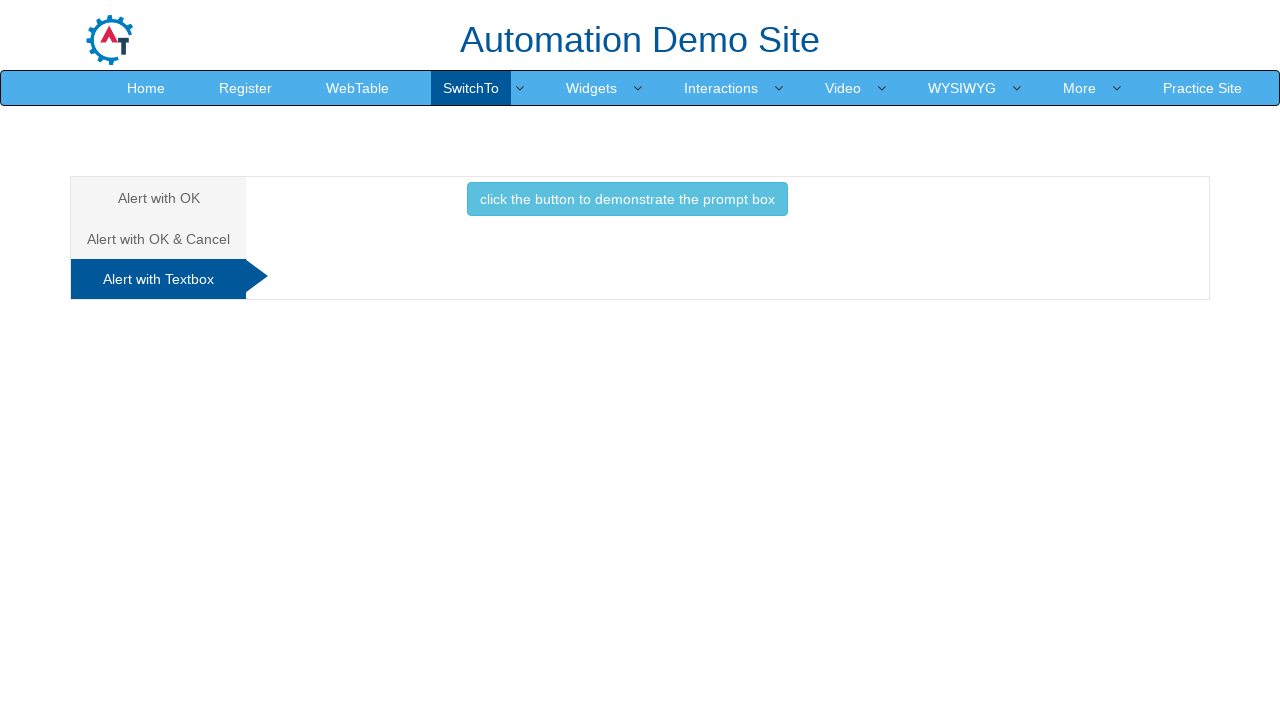

Clicked button to trigger prompt alert at (627, 199) on xpath=//button[@class='btn btn-info']
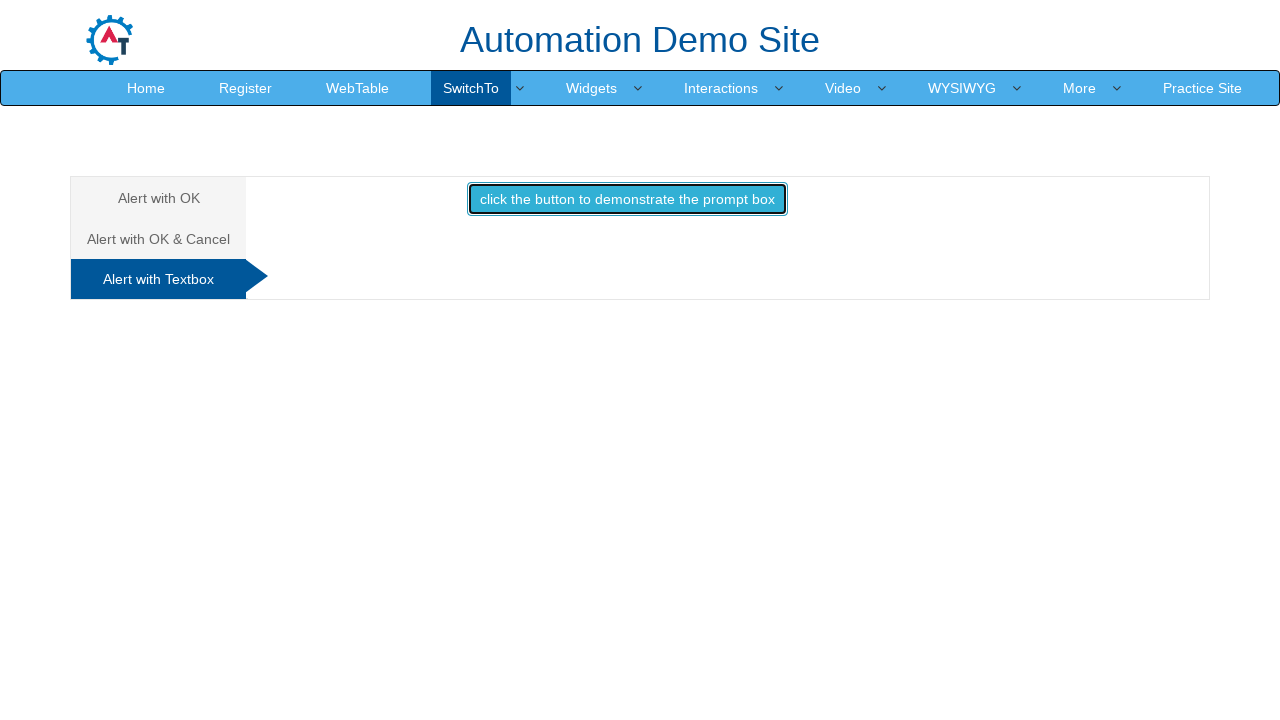

Set up dialog handler to accept with text 'Zinnun'
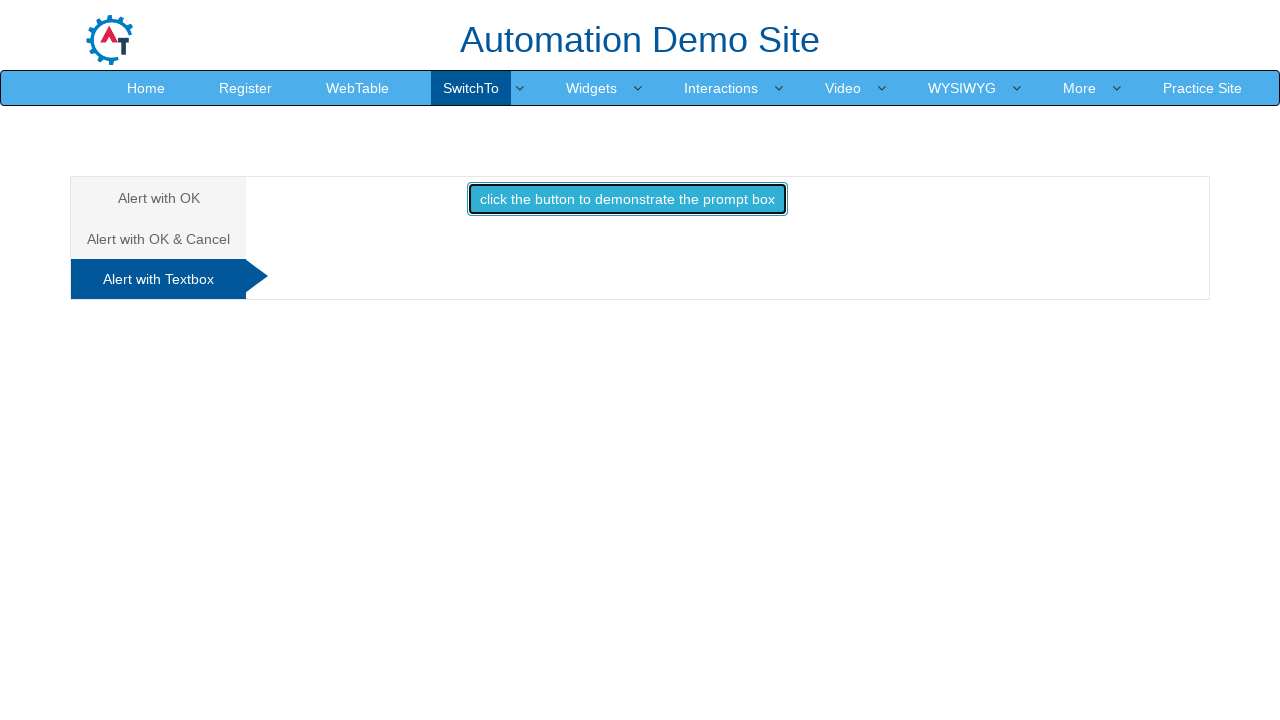

Clicked button to trigger and accept prompt alert with 'Zinnun' at (627, 199) on xpath=//button[@class='btn btn-info']
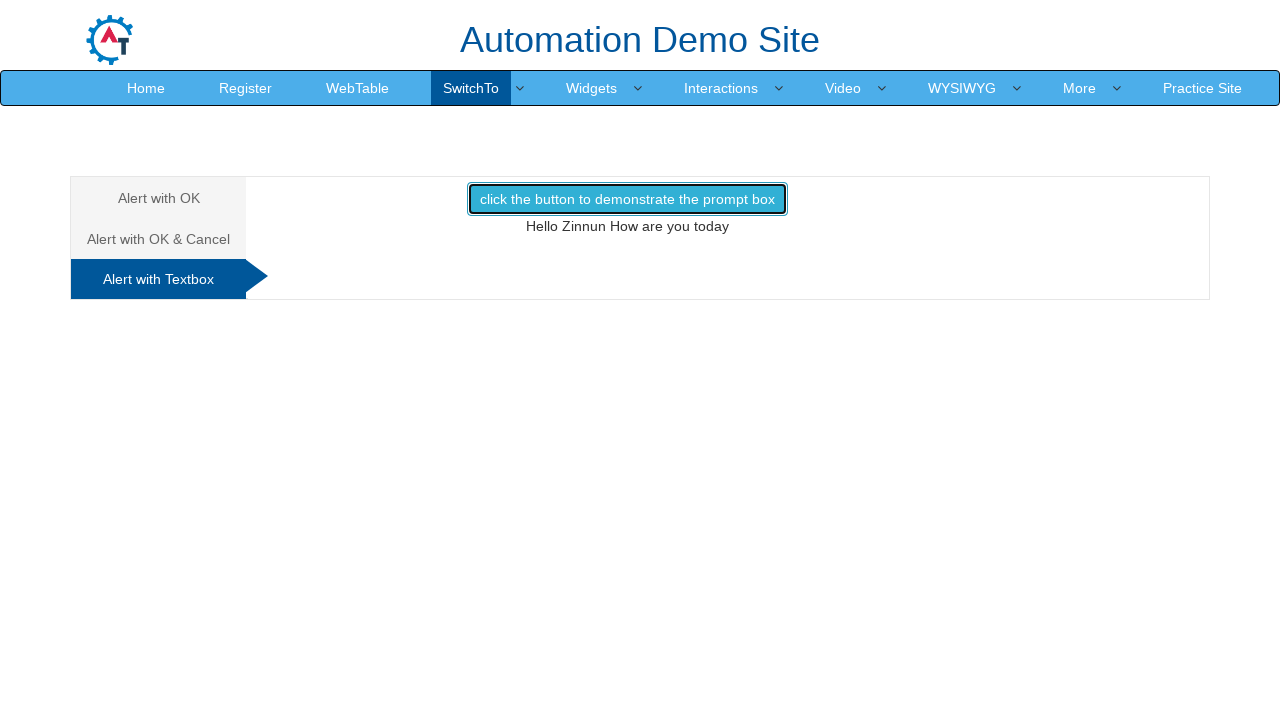

Located the result paragraph element
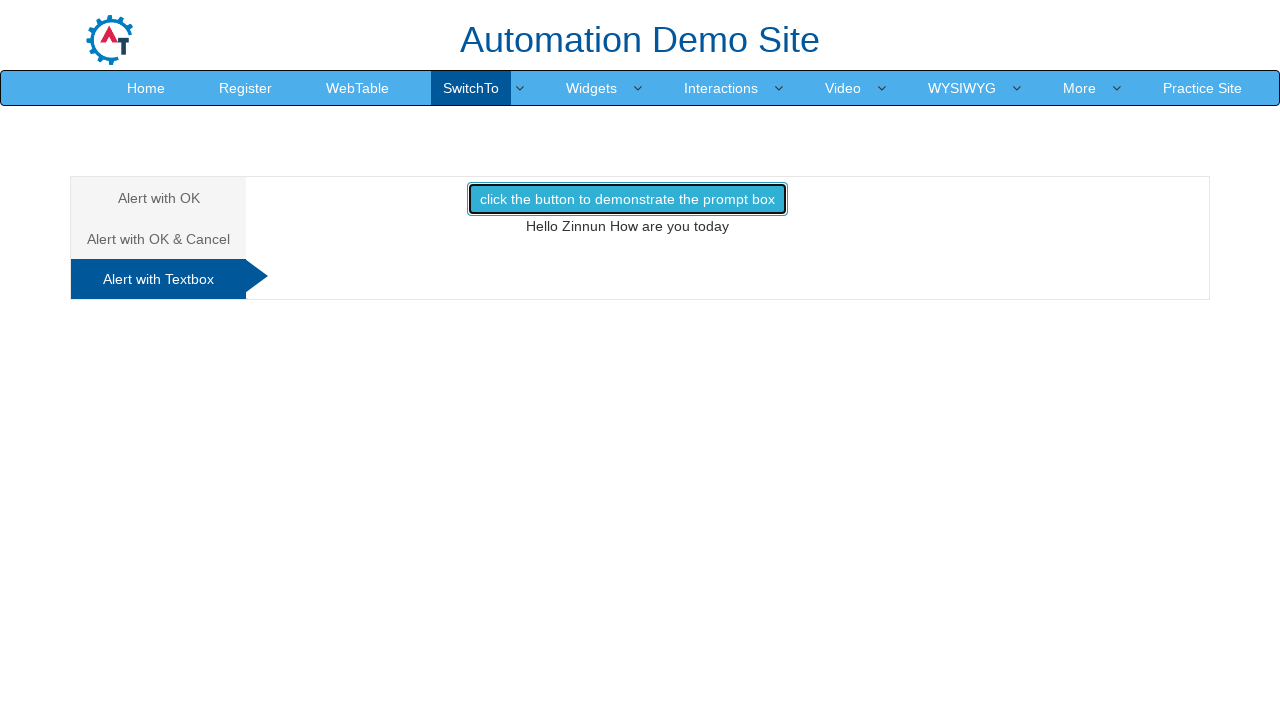

Waited for result paragraph to be visible
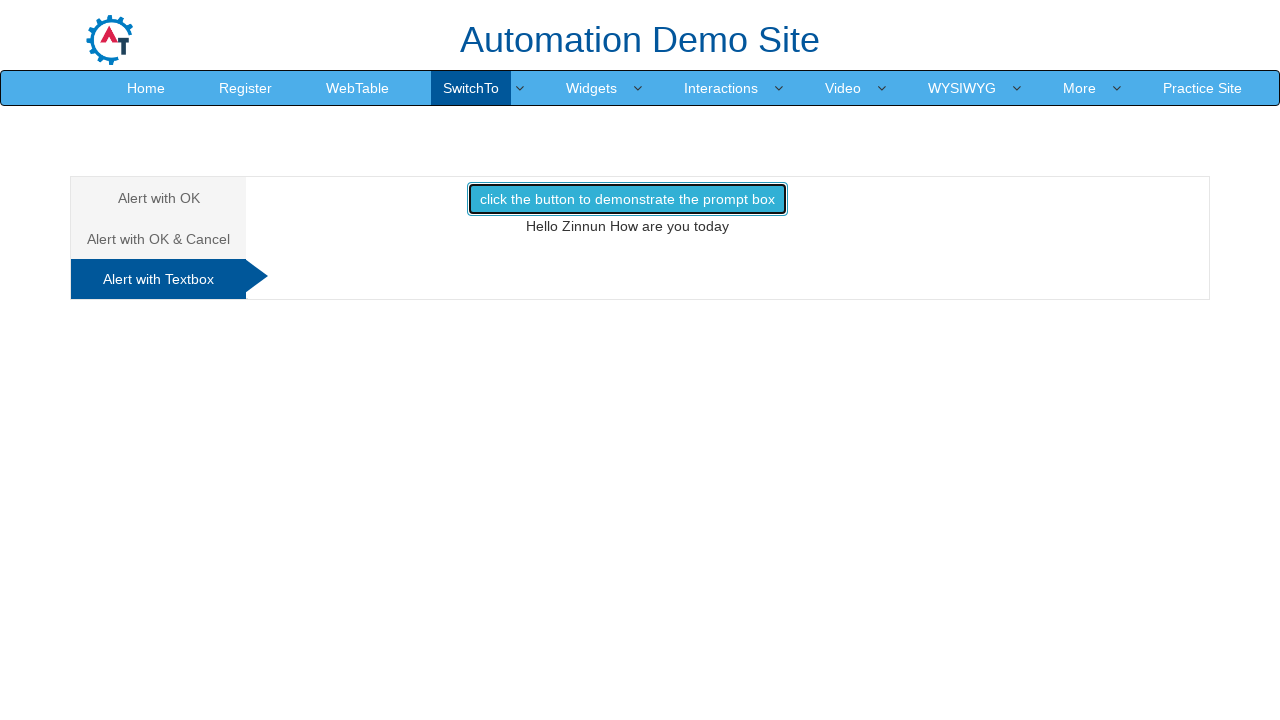

Clicked button to trigger second alert at (627, 199) on xpath=//button[@class='btn btn-info']
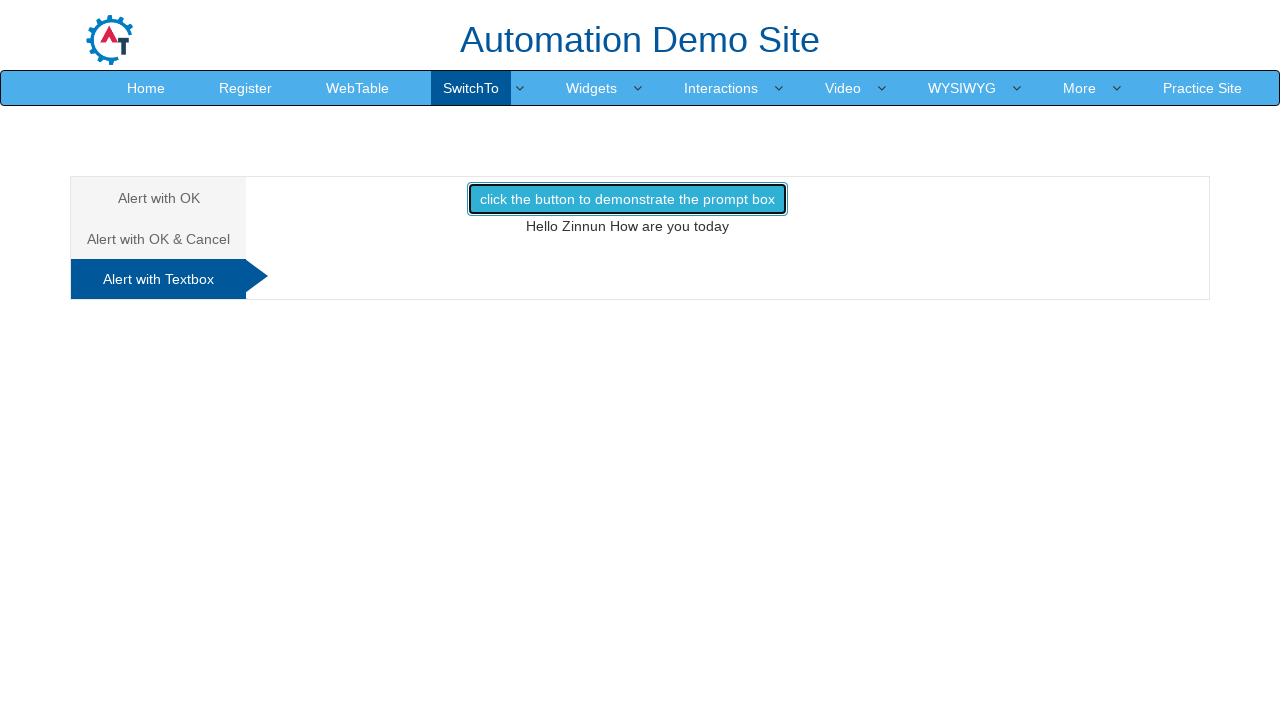

Set up dialog handler to dismiss alert
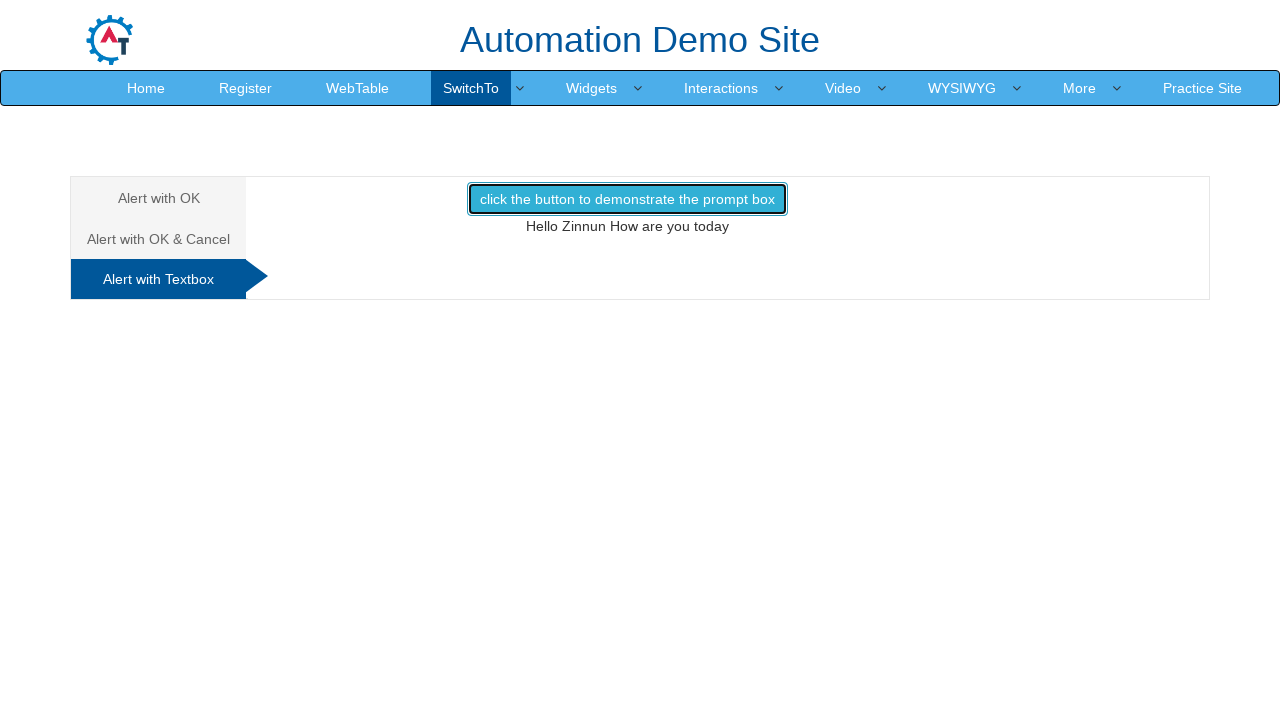

Clicked button to trigger and dismiss second alert at (627, 199) on xpath=//button[@class='btn btn-info']
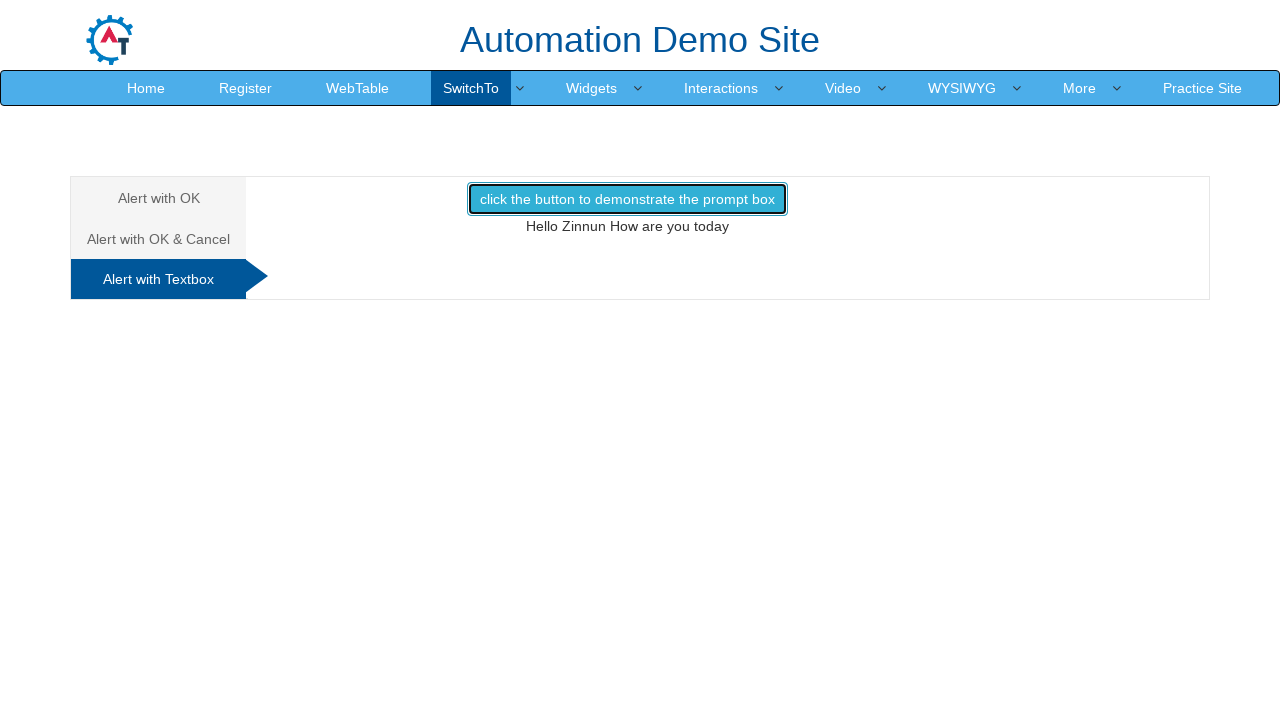

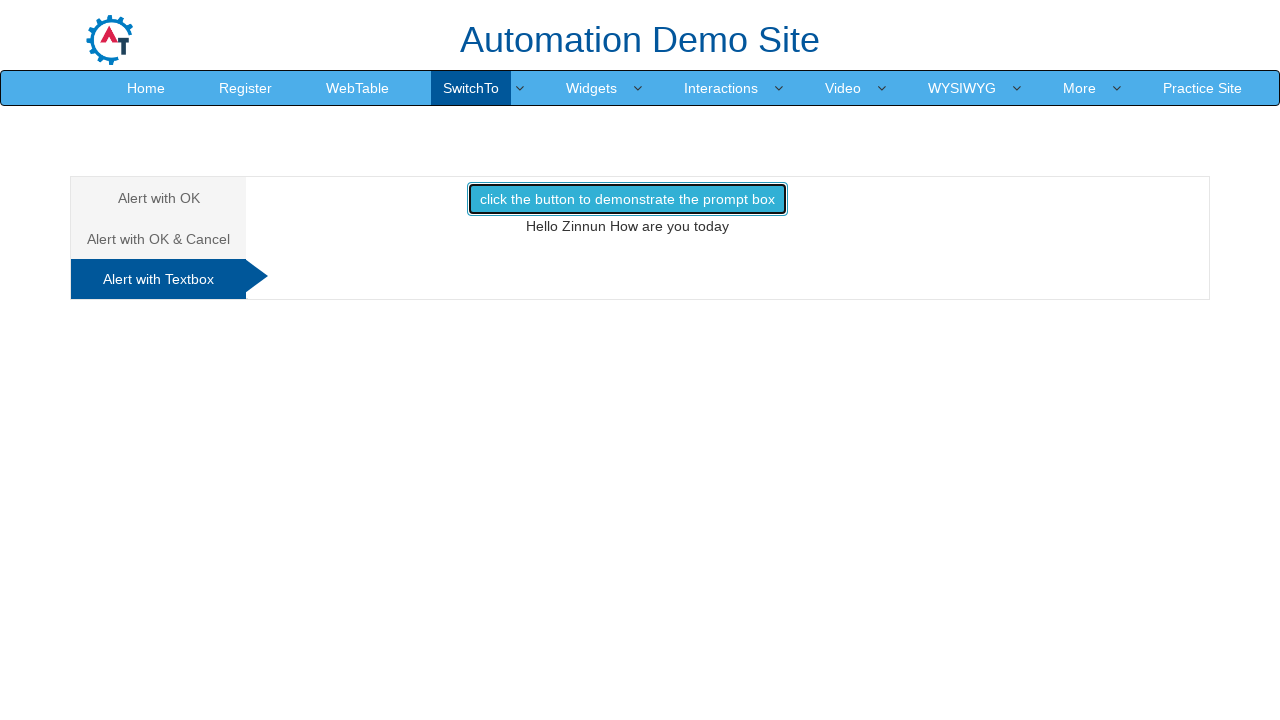